Tests pressing the ENTER key on the Key Presses page and verifies the result text displays the correct key pressed

Starting URL: https://the-internet.herokuapp.com/key_presses

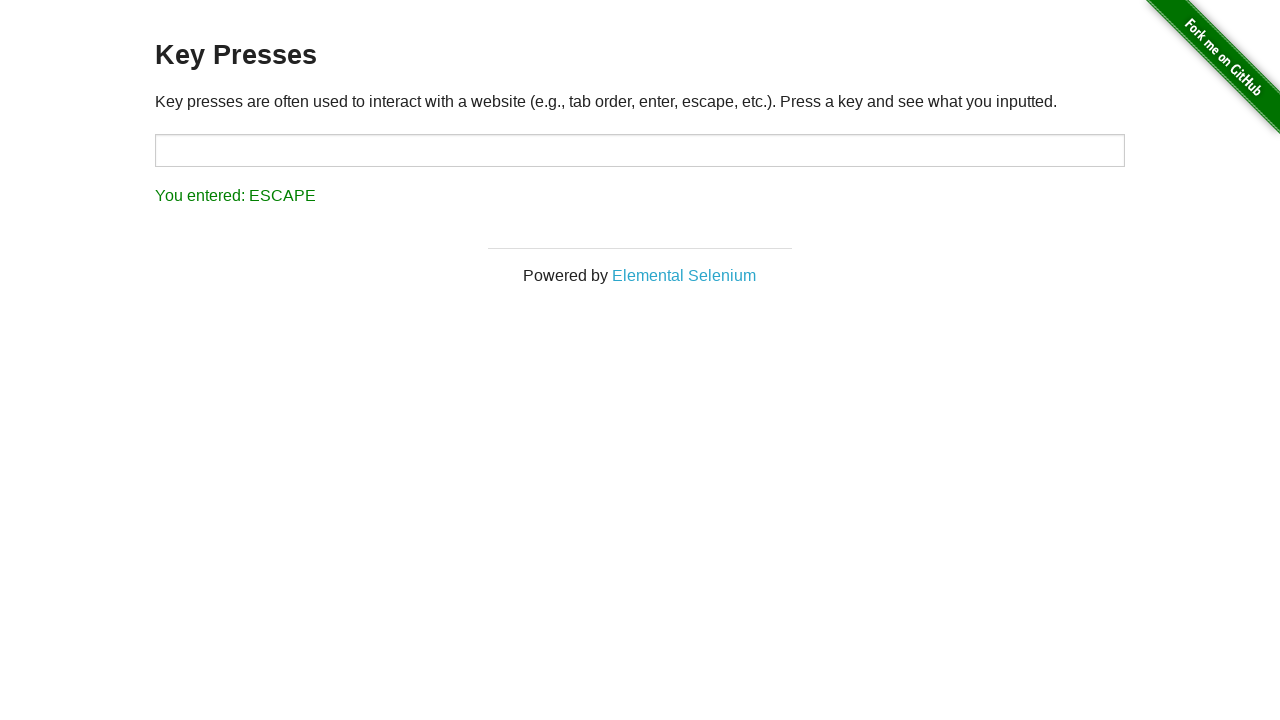

Navigated to Key Presses page
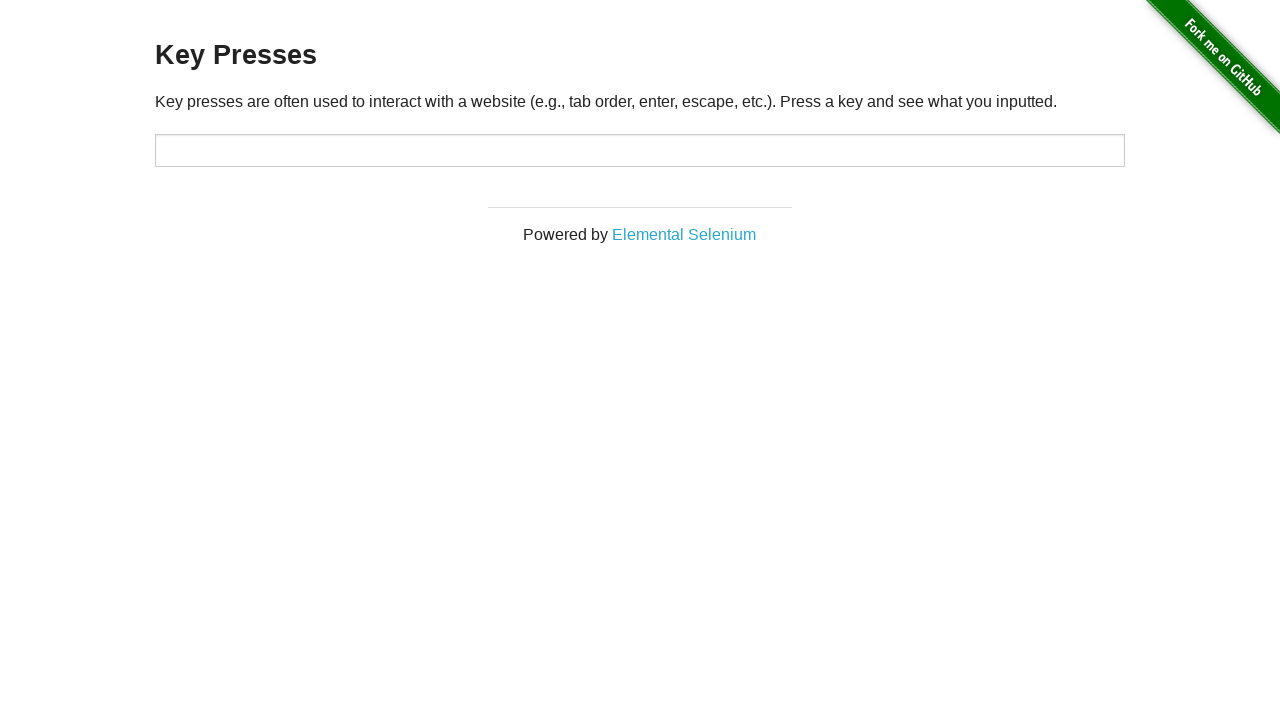

Pressed ENTER key
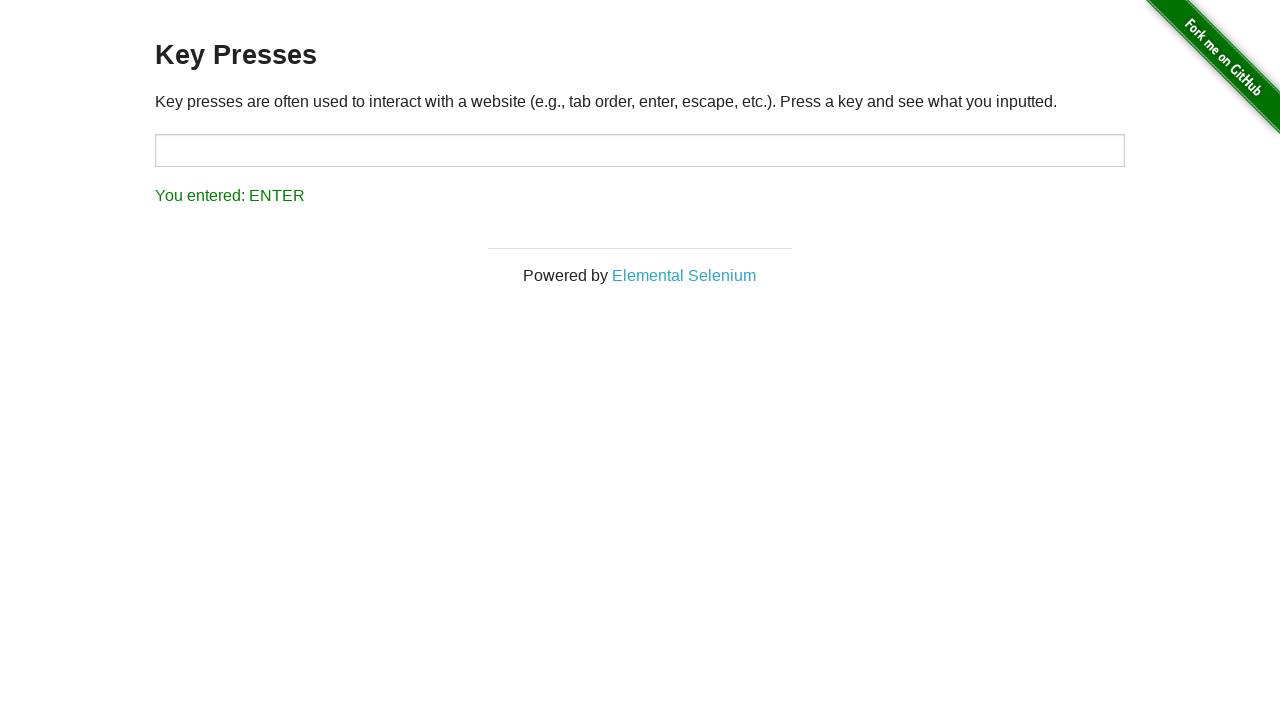

Result element loaded and is visible
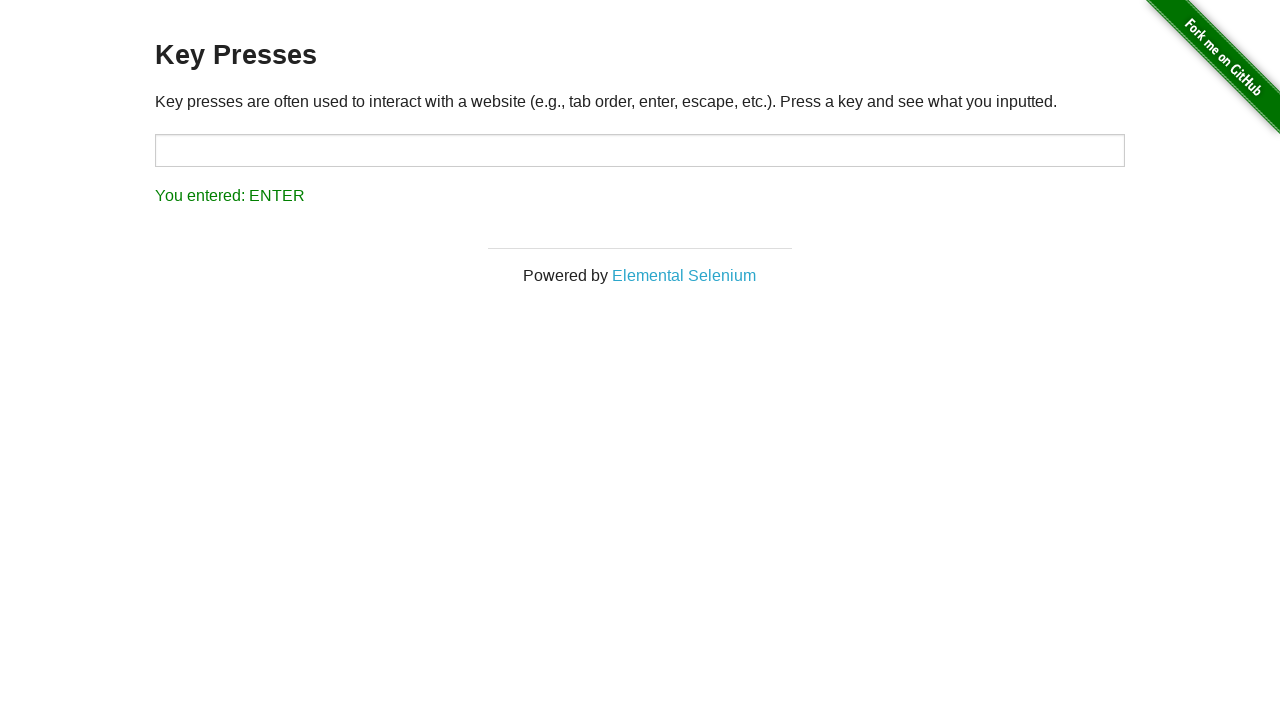

Retrieved result text content
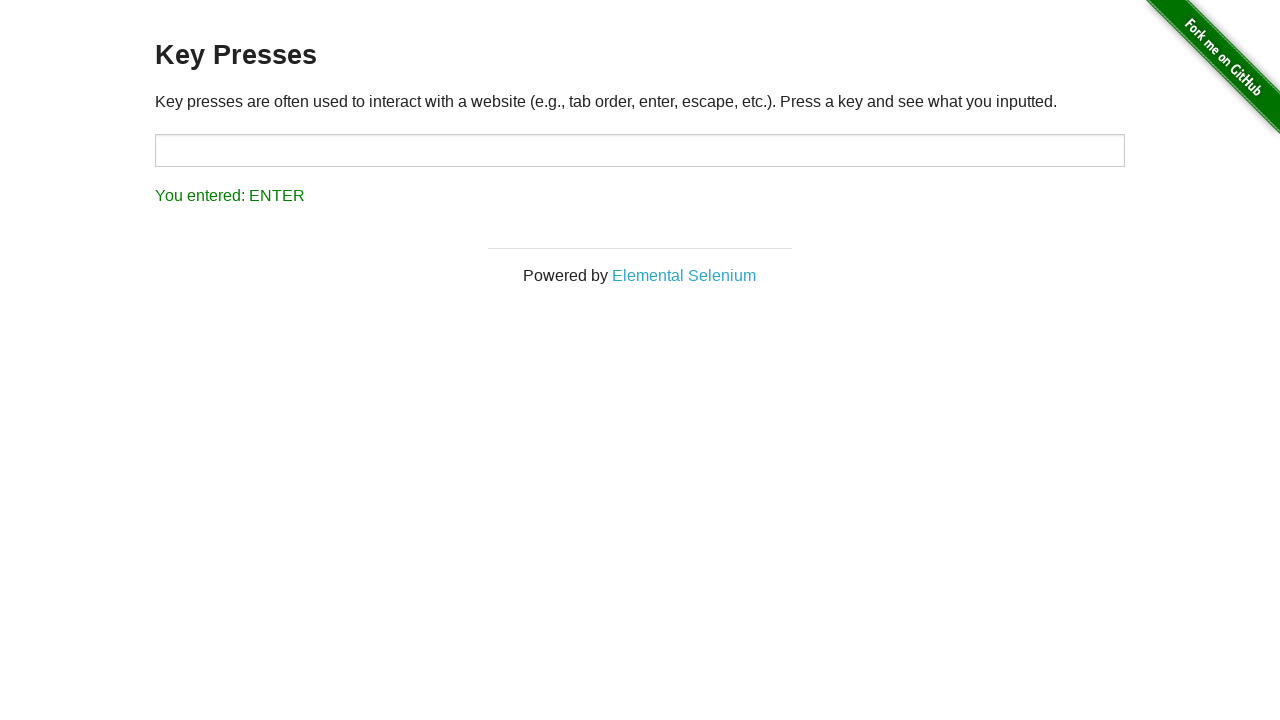

Verified result text displays 'You entered: ENTER'
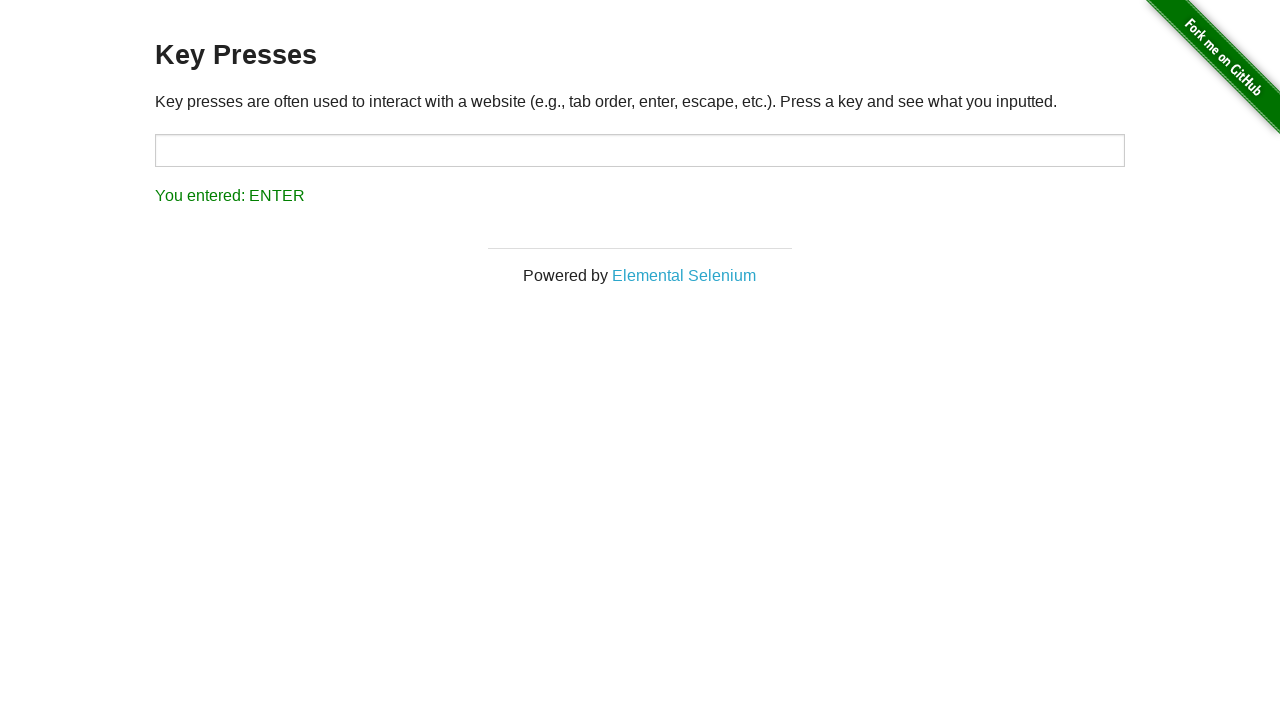

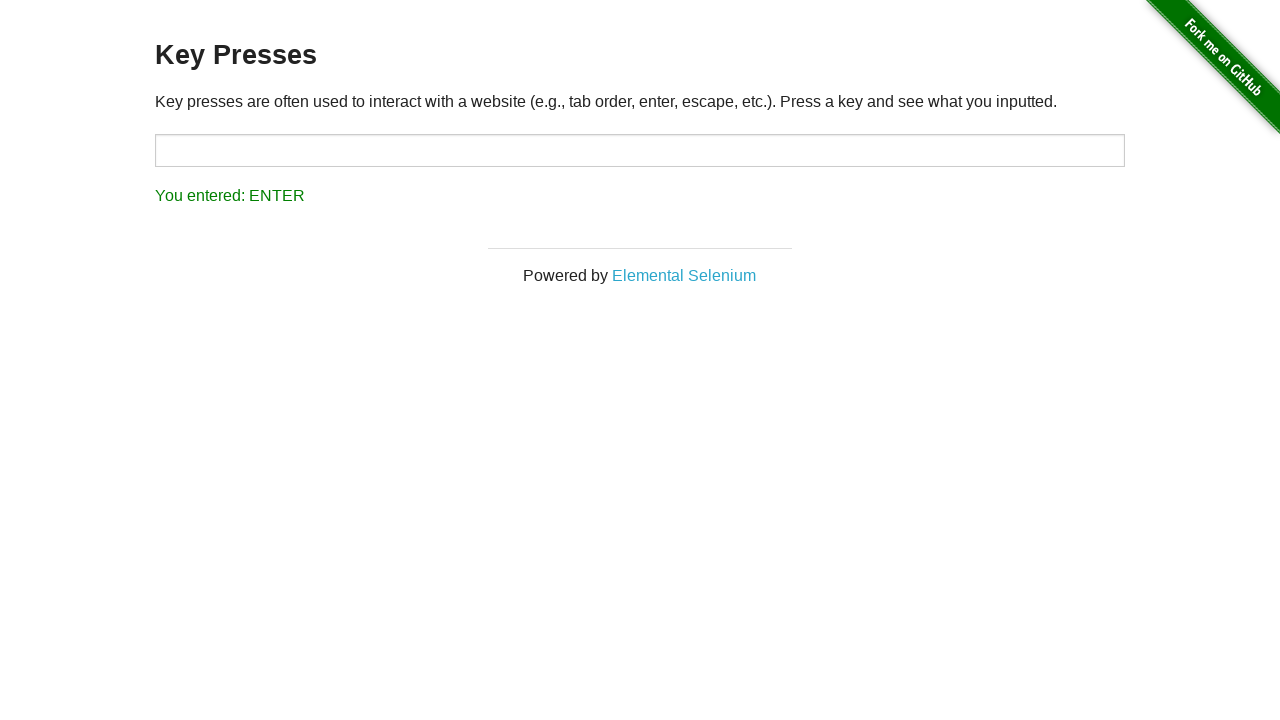